Tests JavaScript alert handling by clicking a button that triggers an alert popup and then accepting/dismissing the alert

Starting URL: https://omayo.blogspot.com/

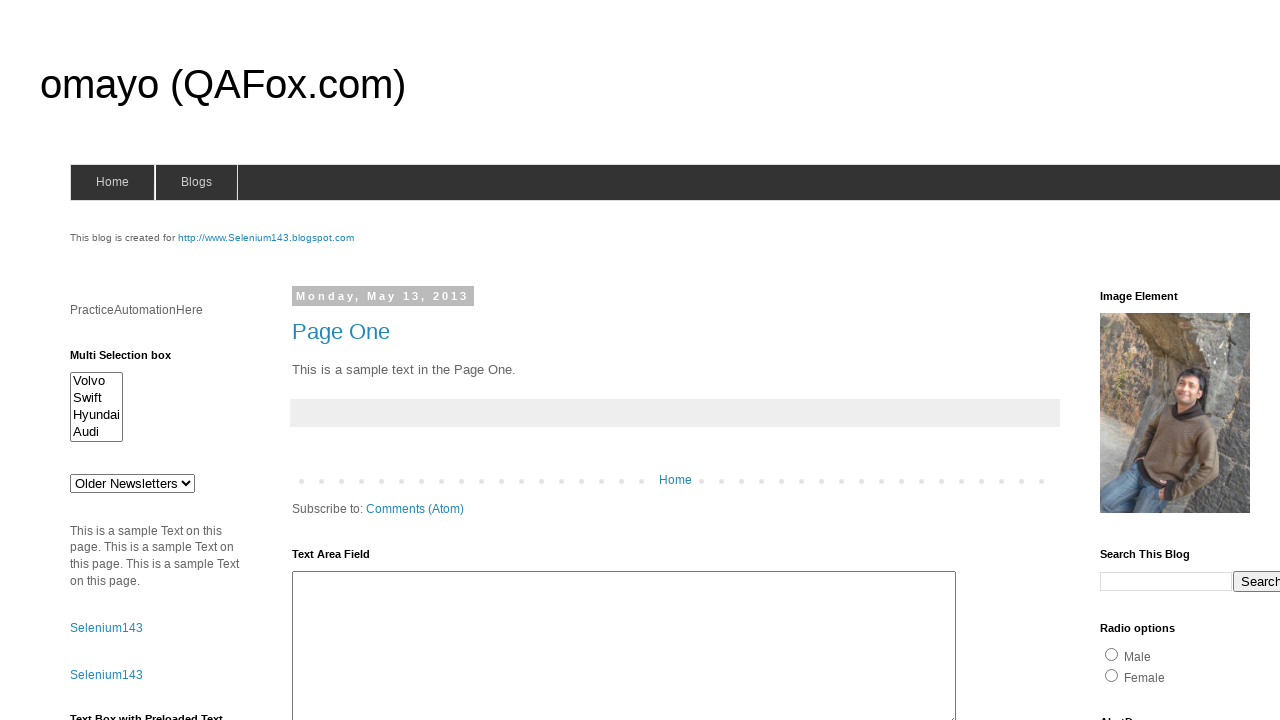

Clicked button to trigger alert at (1154, 361) on #alert1
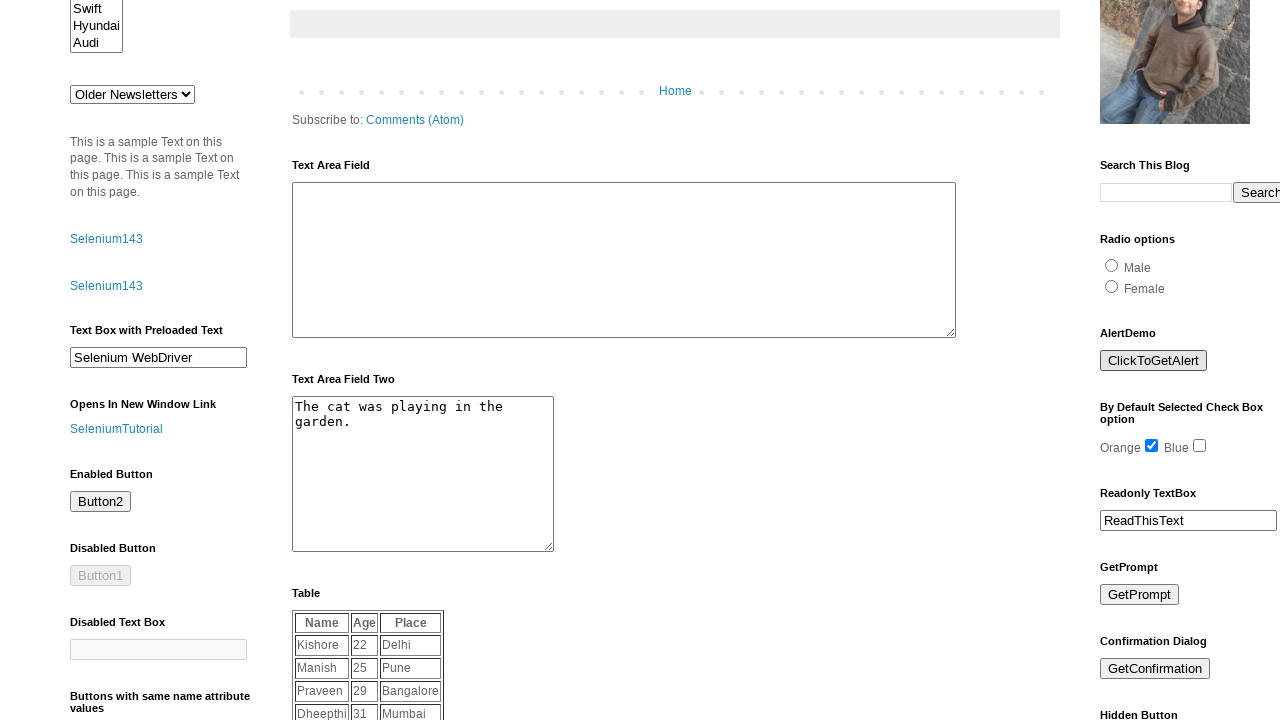

Set up dialog handler to accept alerts
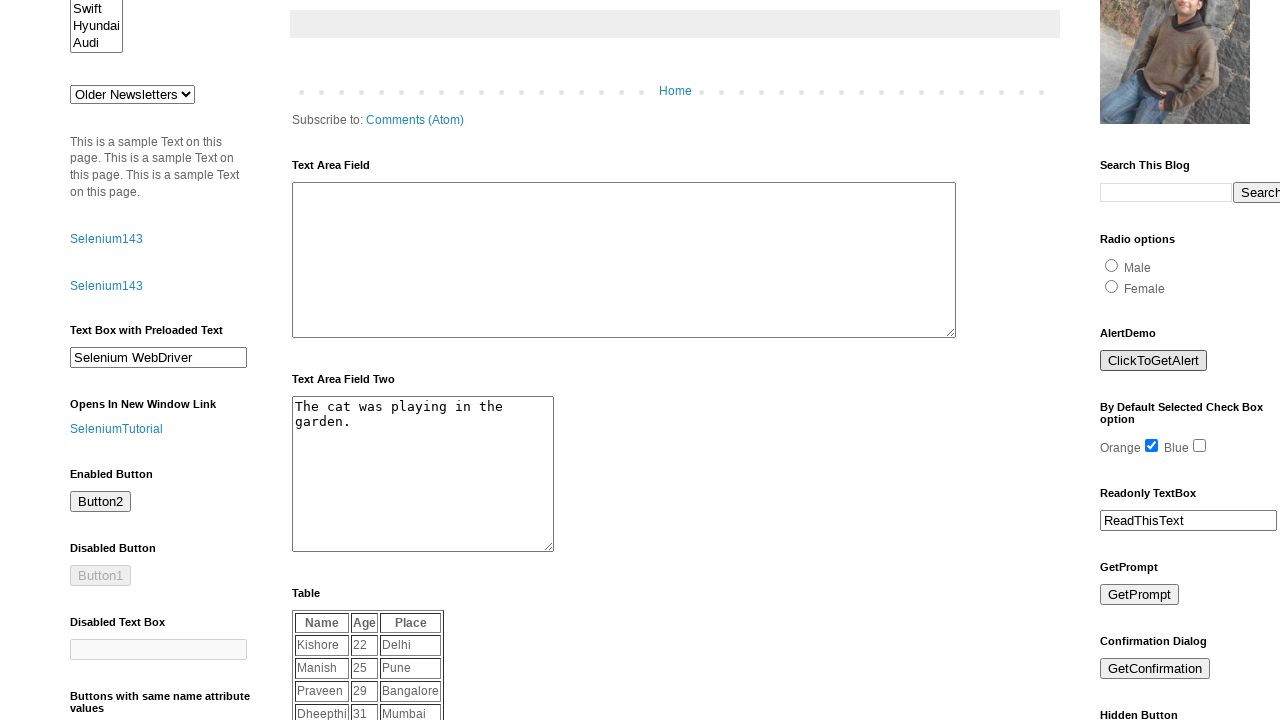

Registered dialog handler function
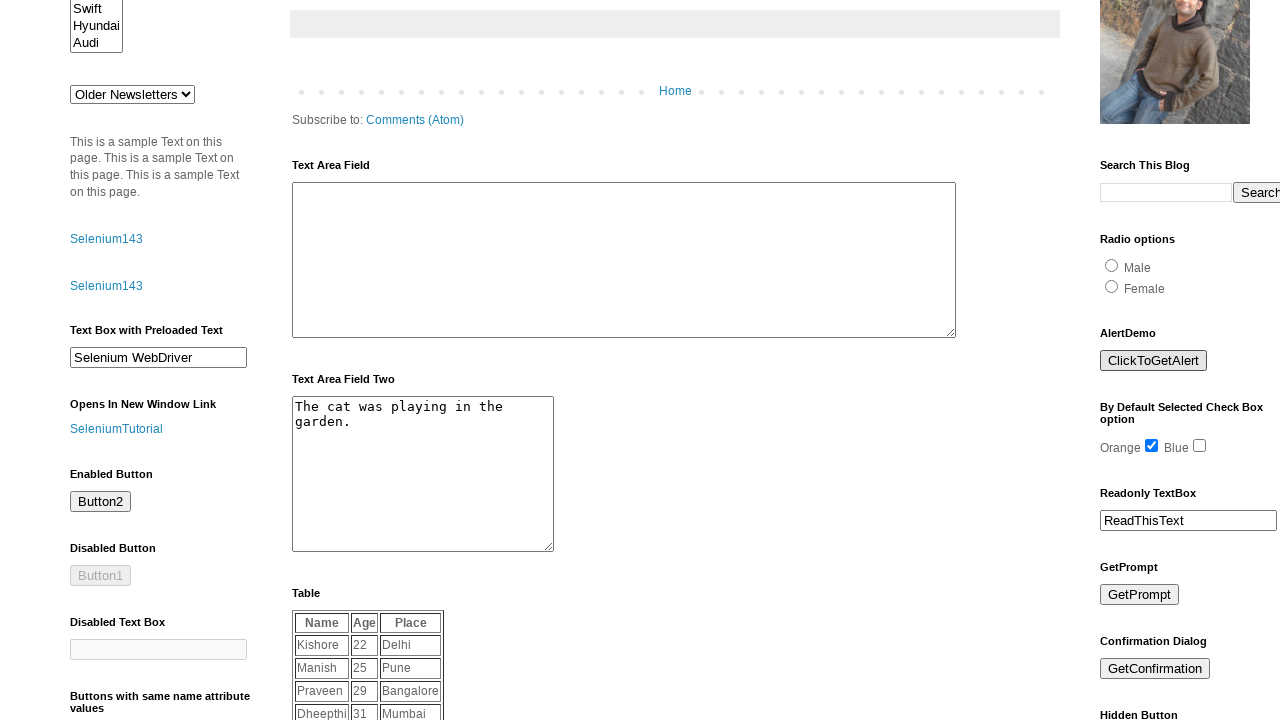

Clicked alert button to trigger dialog at (1154, 361) on #alert1
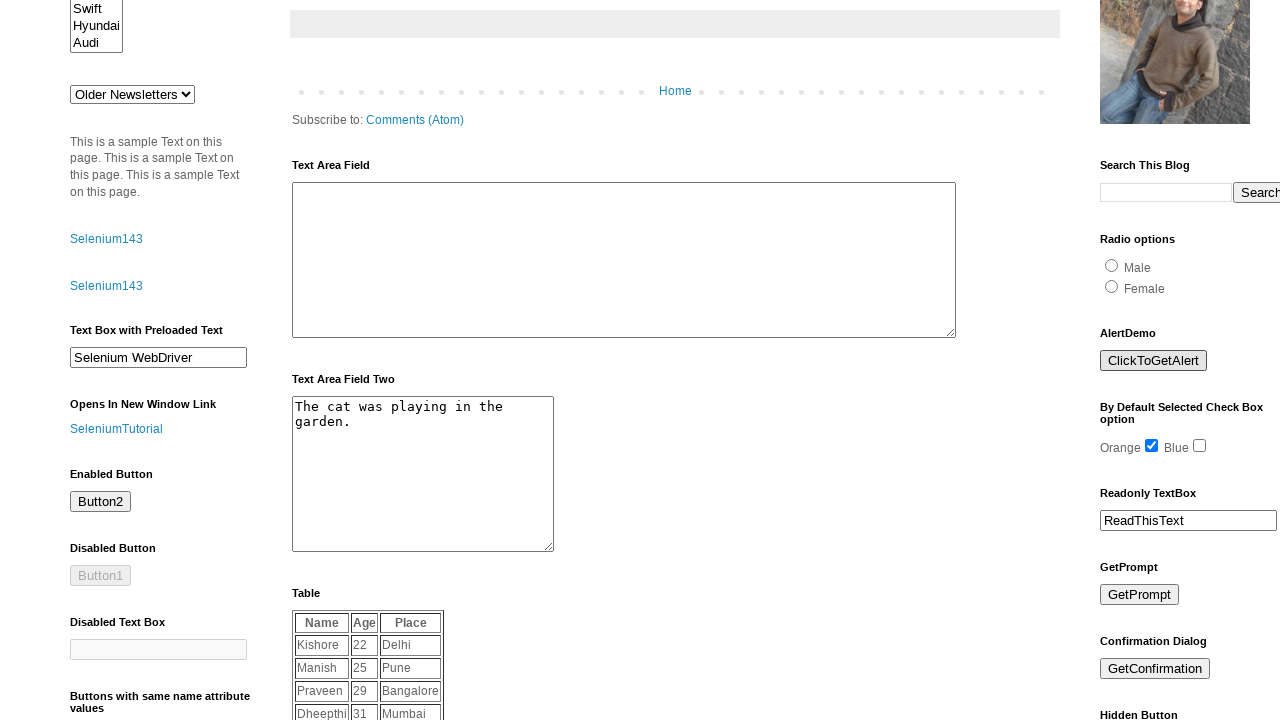

Waited for dialog to be handled
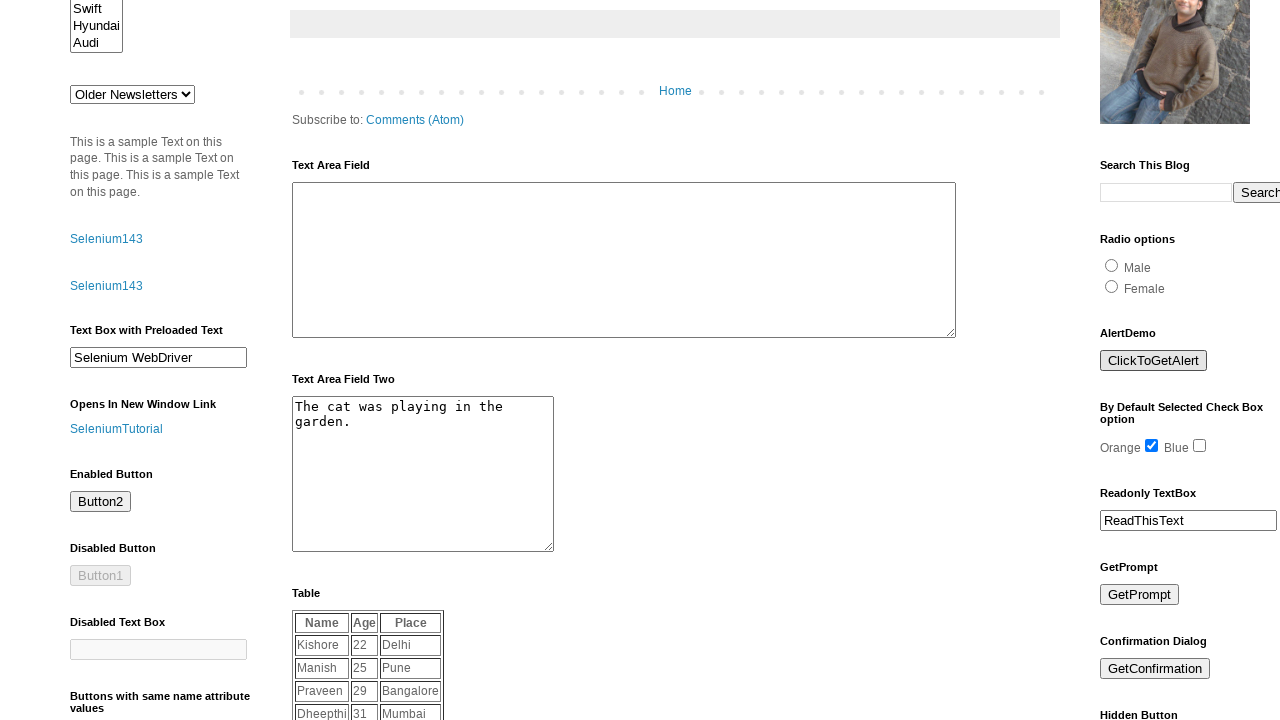

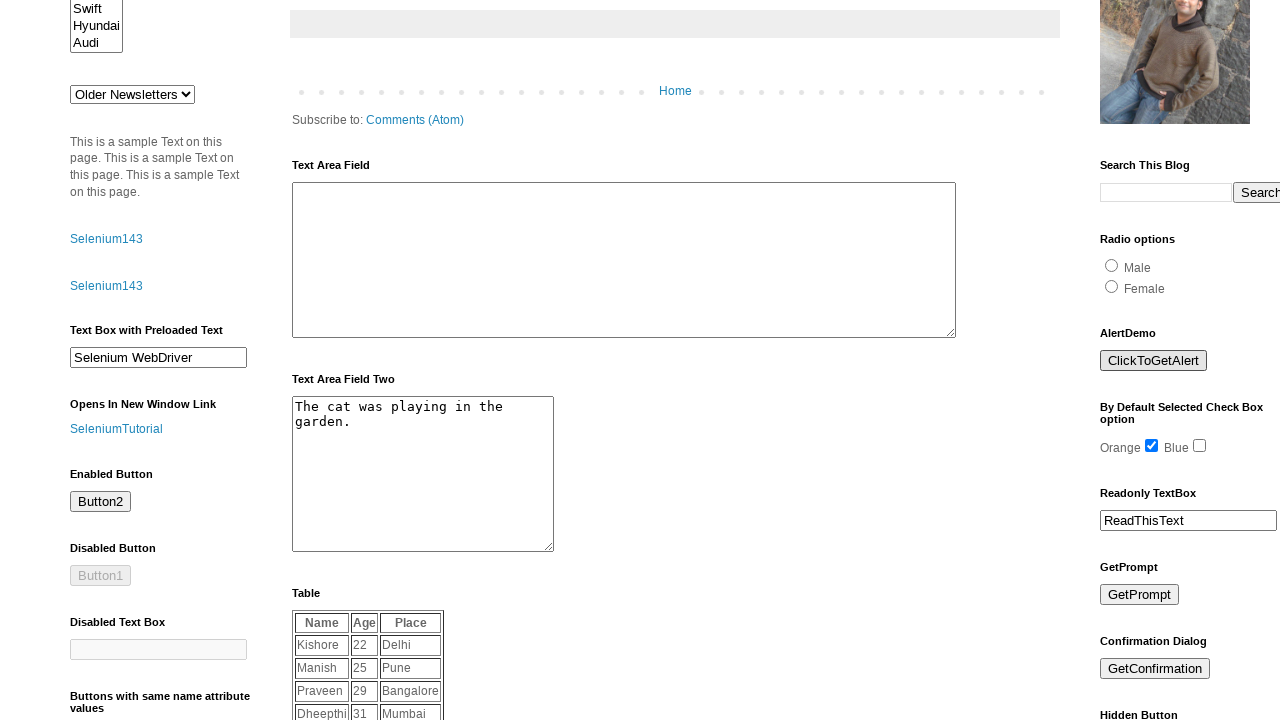